Tests multi-selection of list items using Ctrl+Click on a list component

Starting URL: https://leafground.com/list.xhtml

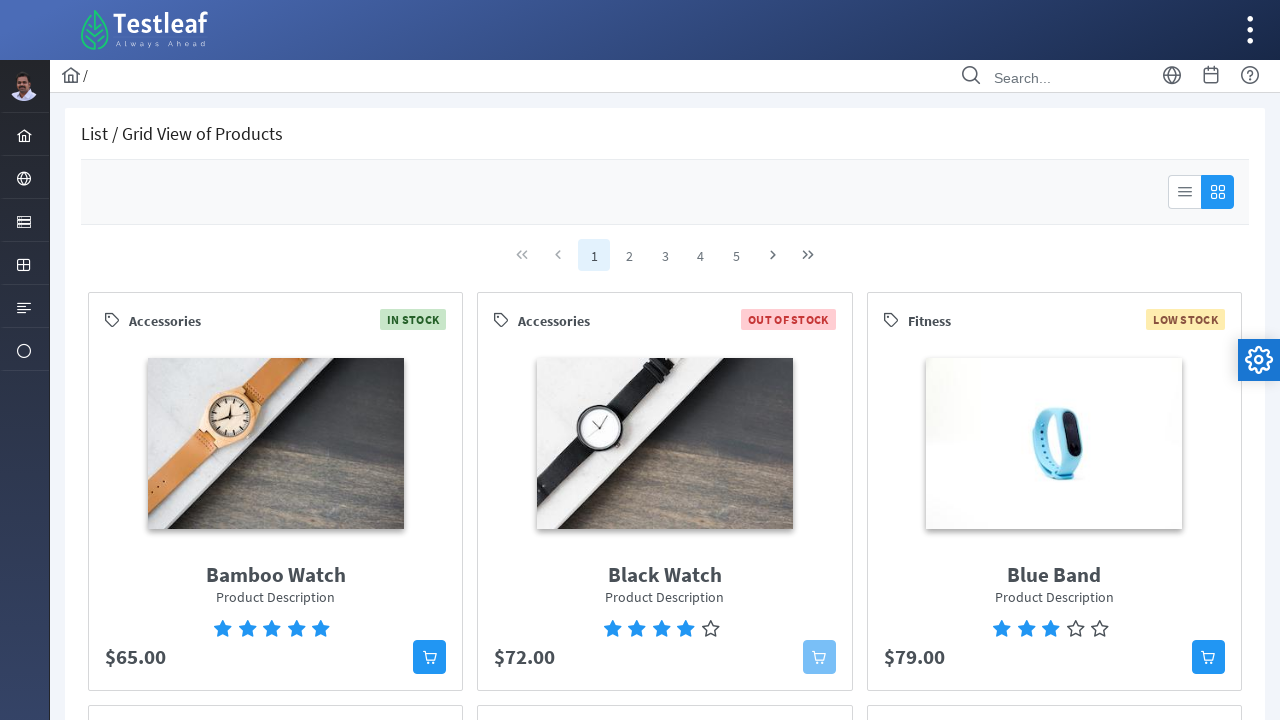

Waited for list items to load
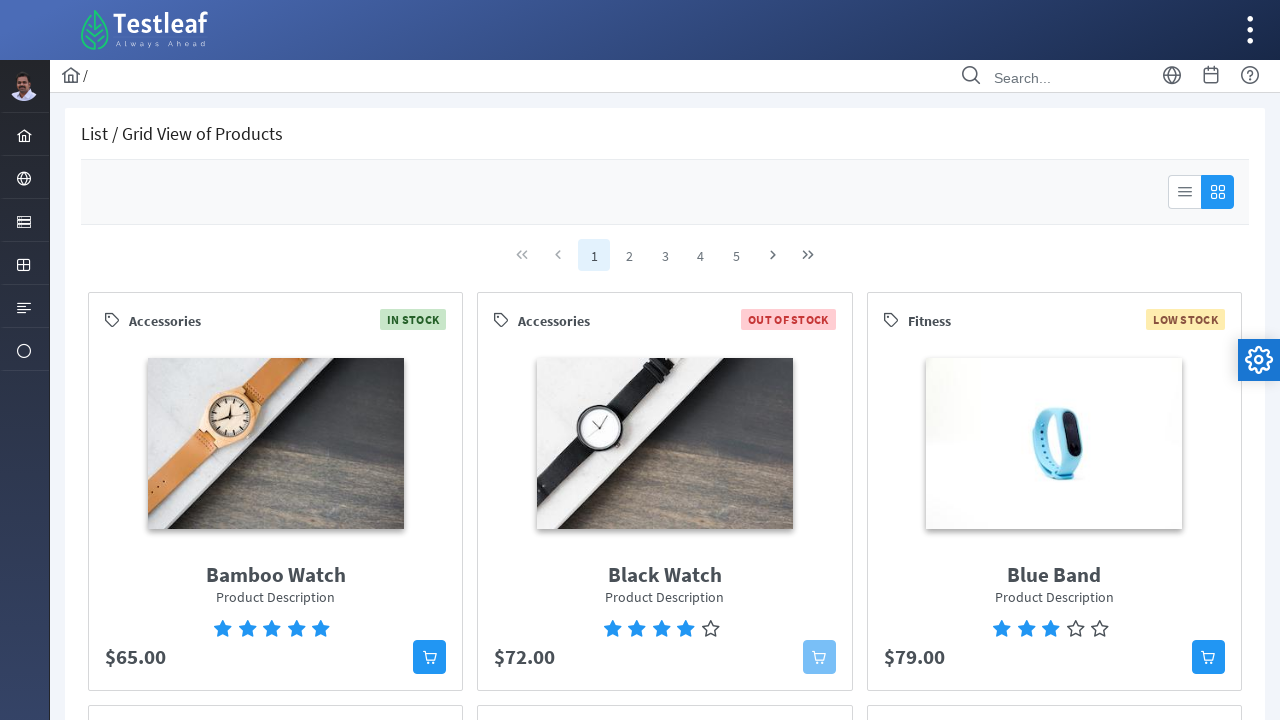

Retrieved all list items from the 'From' list
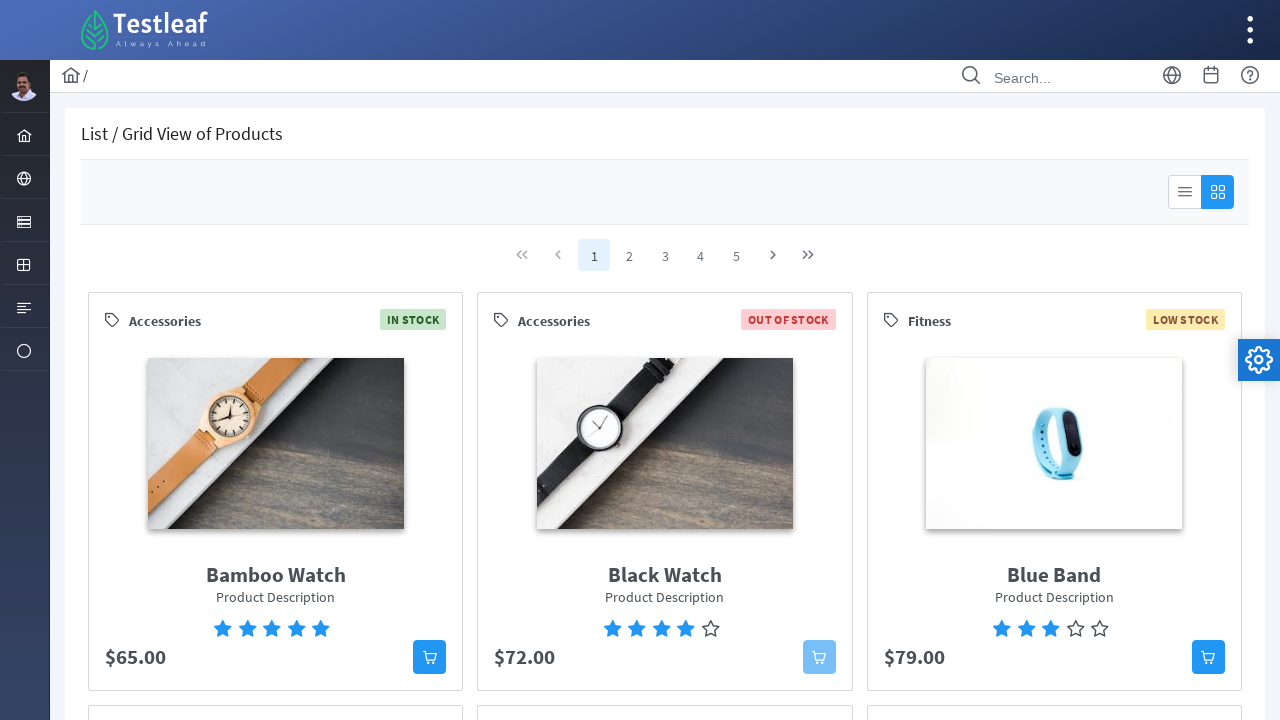

Pressed Control key down to enable multi-selection mode
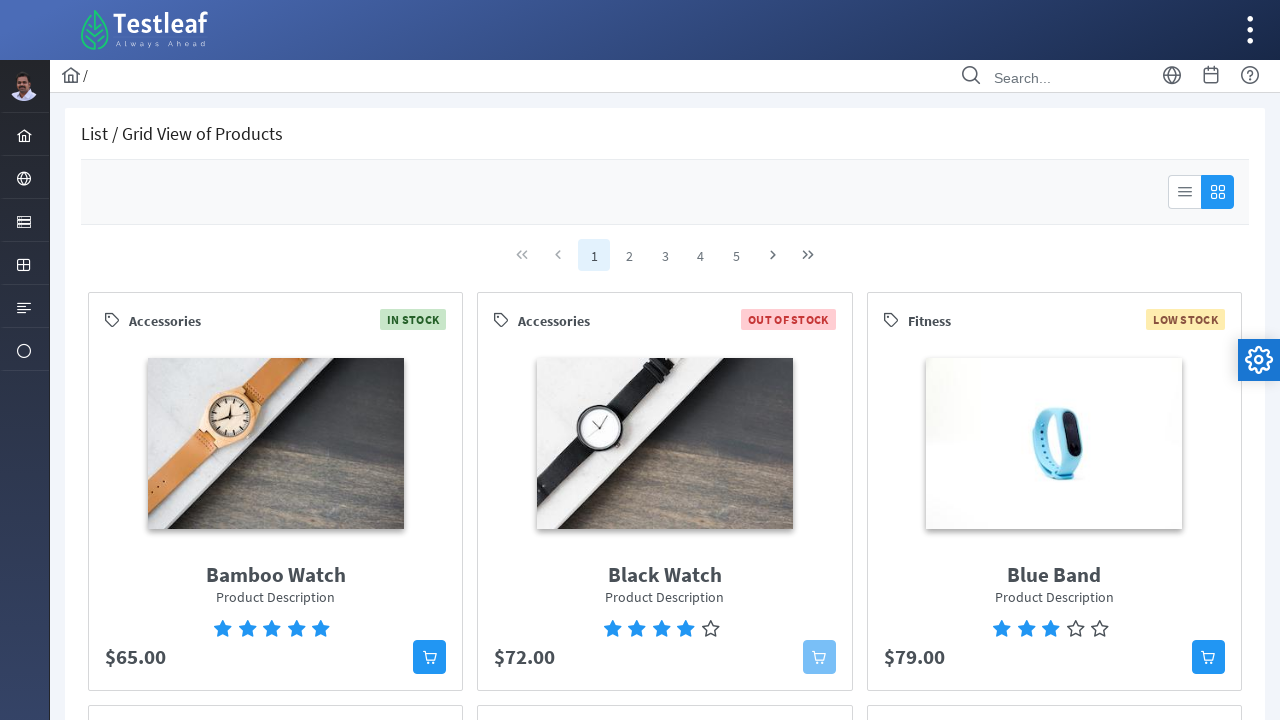

Ctrl+Clicked first list item at (291, 472) on xpath=//ul[@aria-label='From']/li >> nth=0
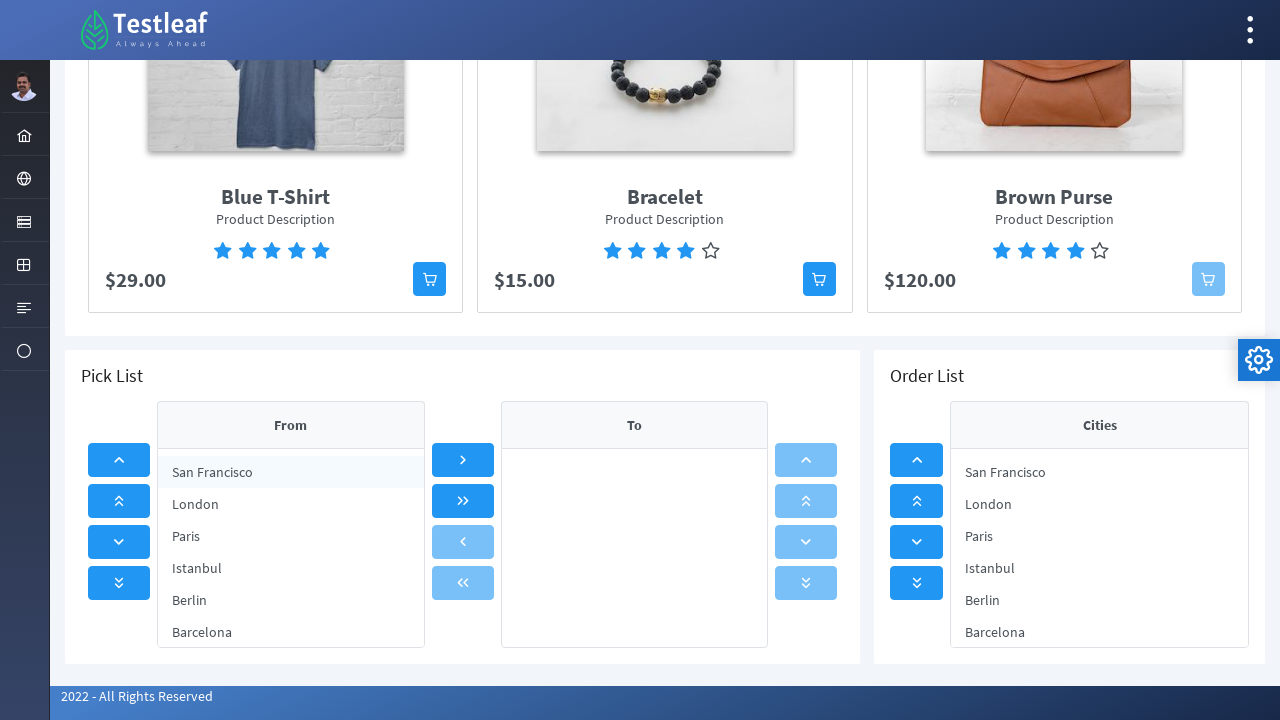

Ctrl+Clicked second list item at (291, 504) on xpath=//ul[@aria-label='From']/li >> nth=1
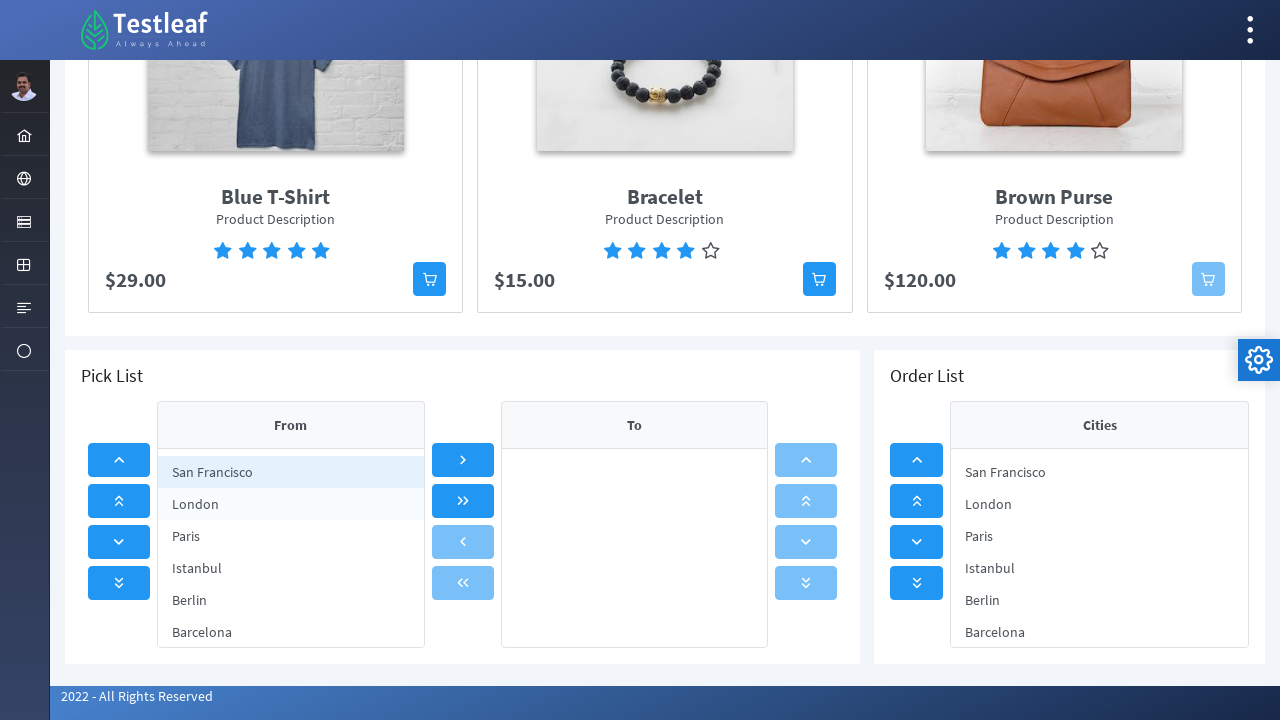

Ctrl+Clicked fourth list item at (291, 568) on xpath=//ul[@aria-label='From']/li >> nth=3
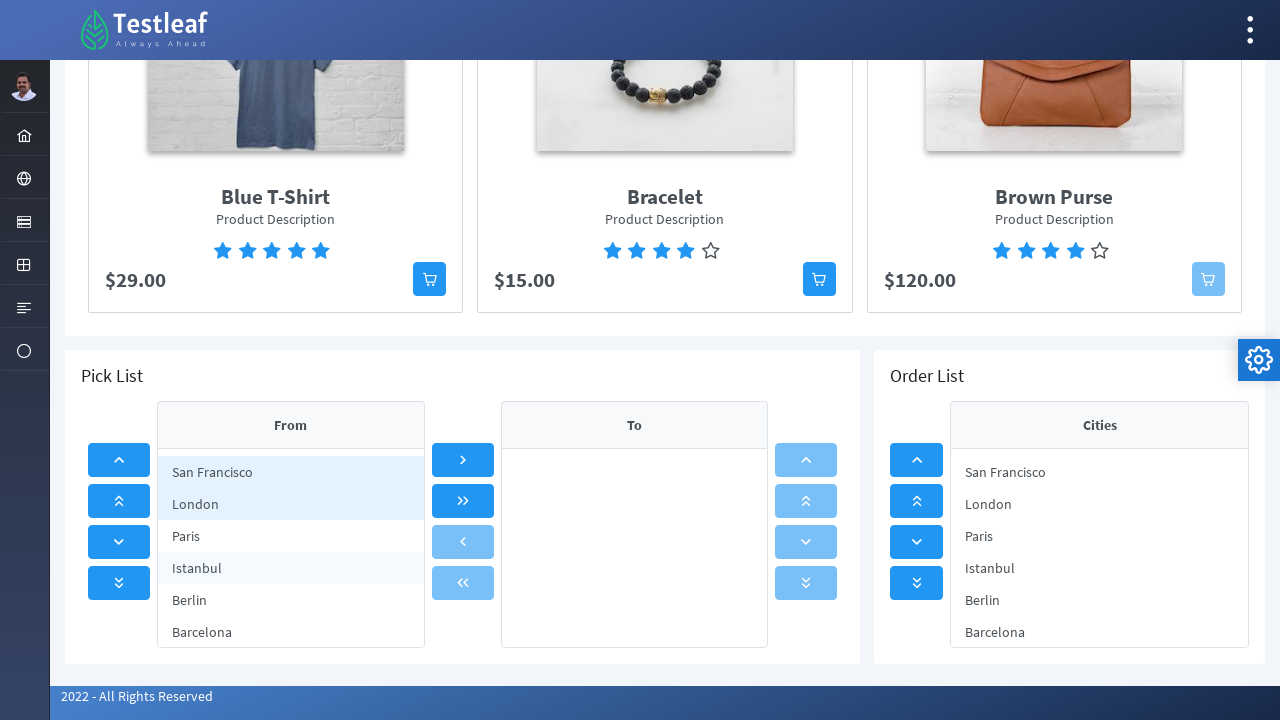

Released Control key to end multi-selection
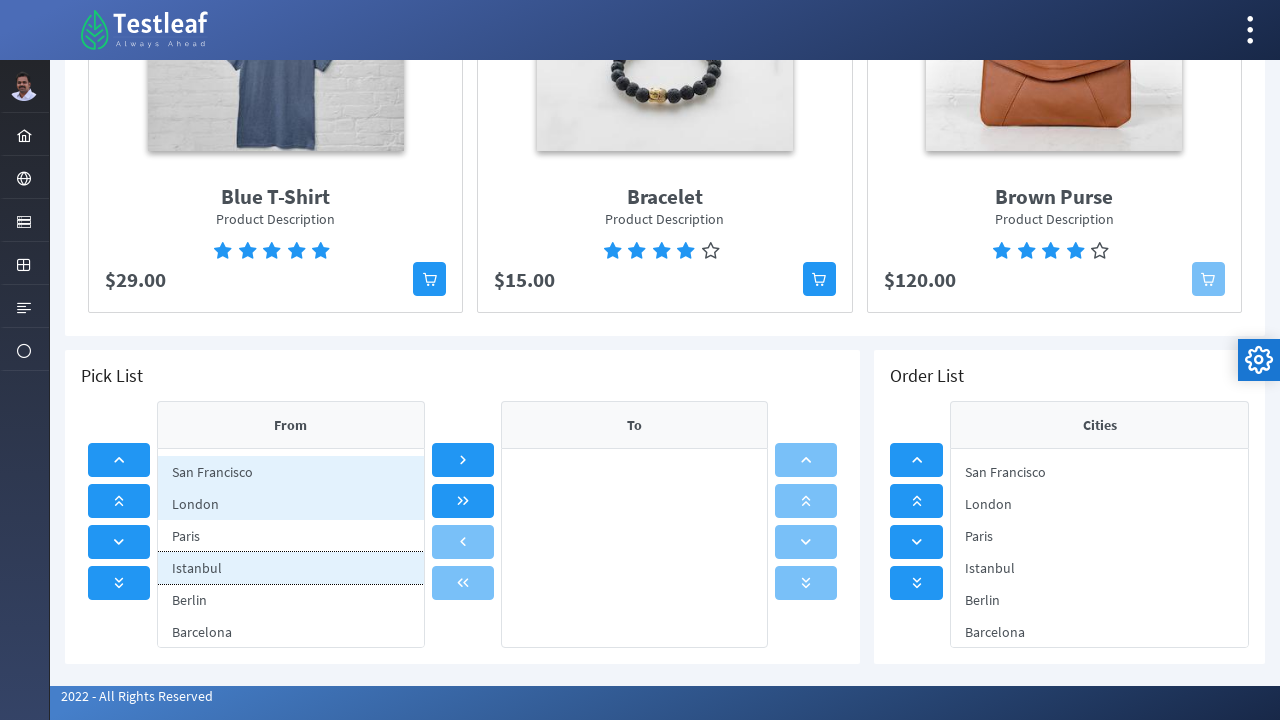

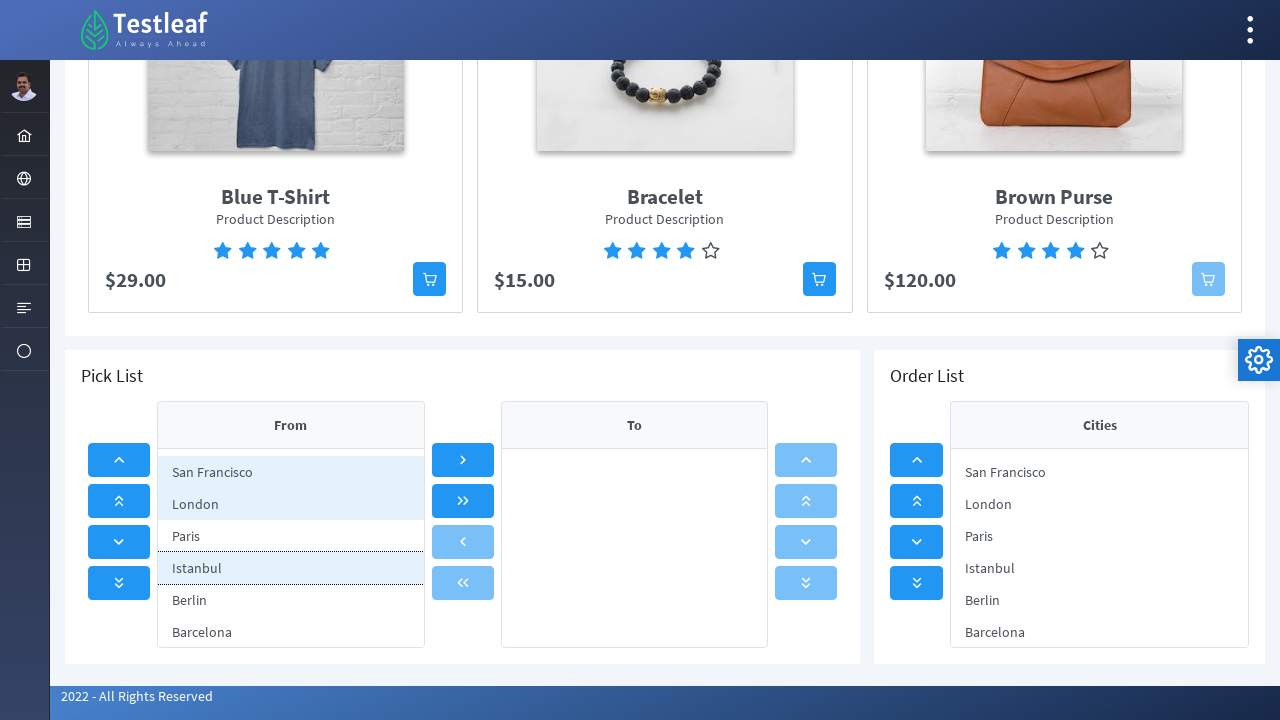